Tests opening a new tab, switching to it, verifying title, and switching back

Starting URL: https://www.letskodeit.com/practice

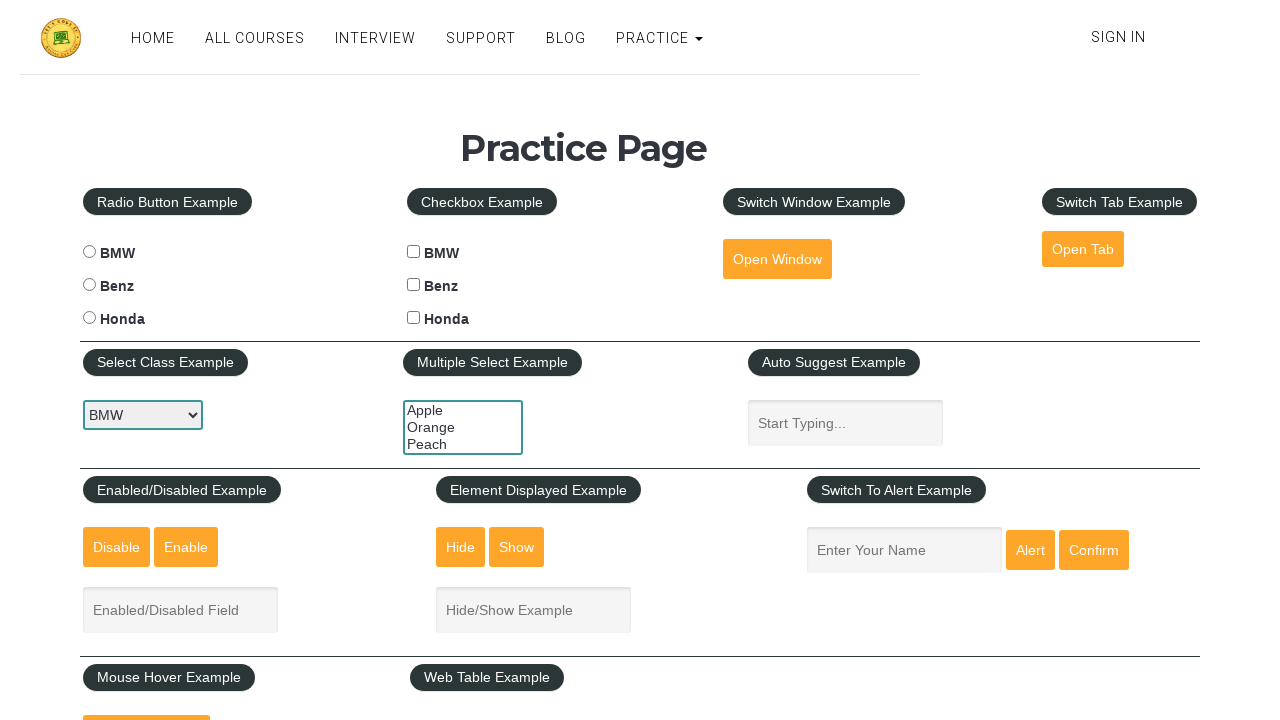

Clicked open tab link to trigger new tab at (1083, 249) on a#opentab
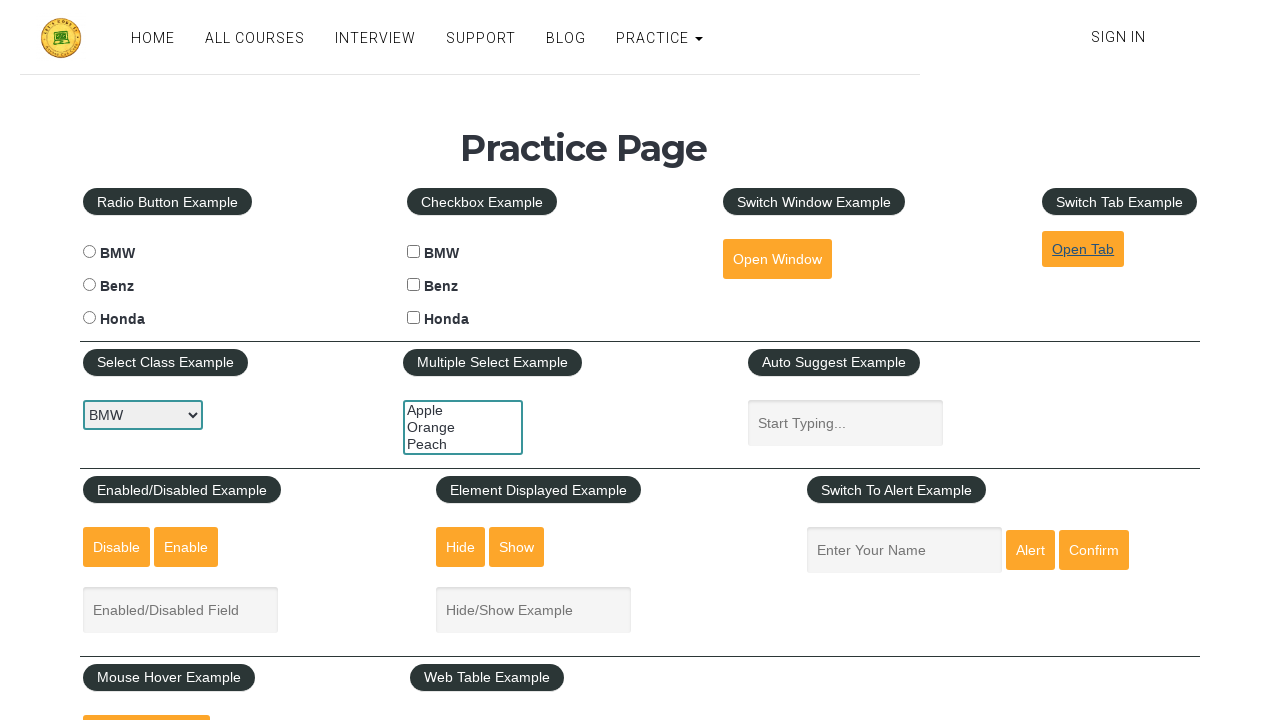

New tab object acquired
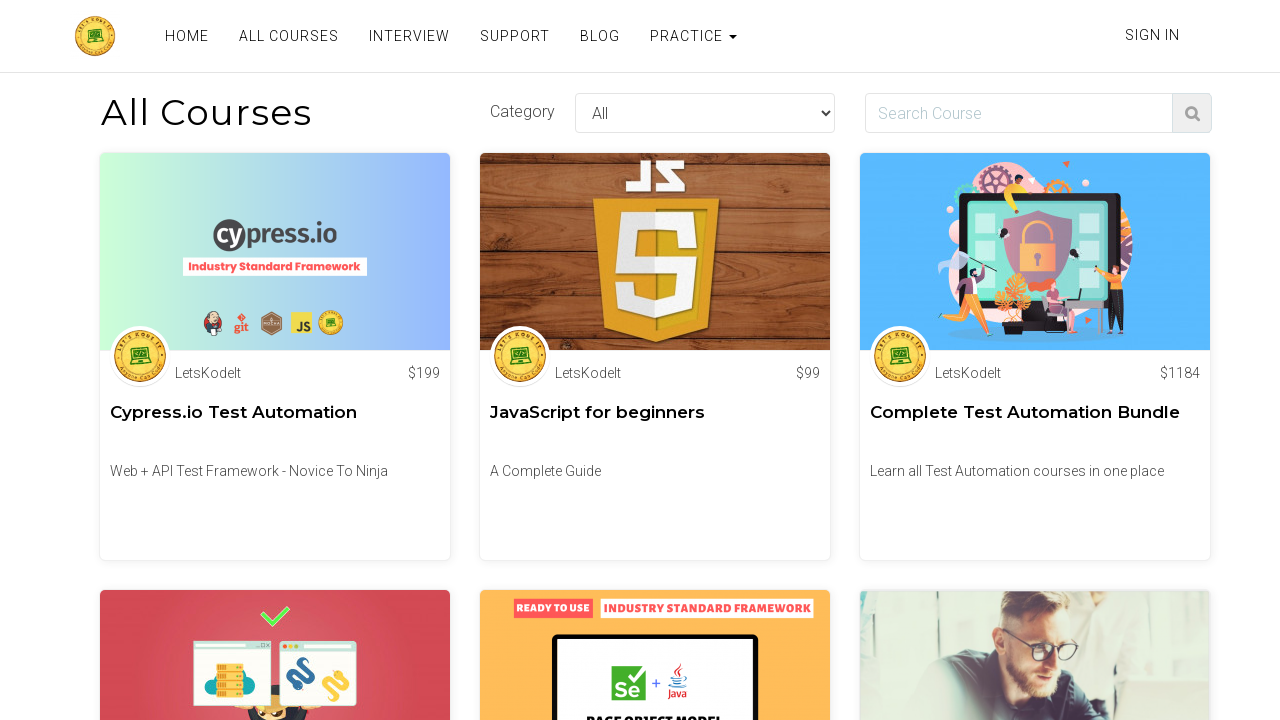

New tab finished loading
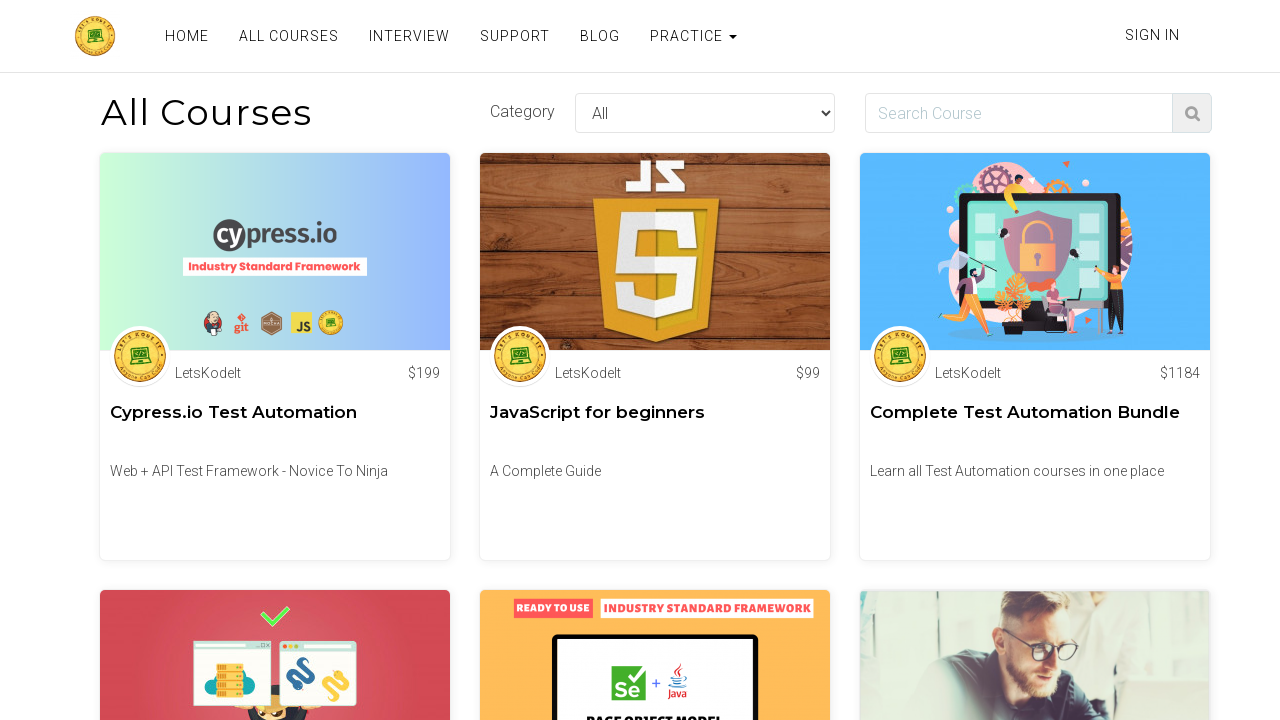

Verified new tab title contains 'All Courses'
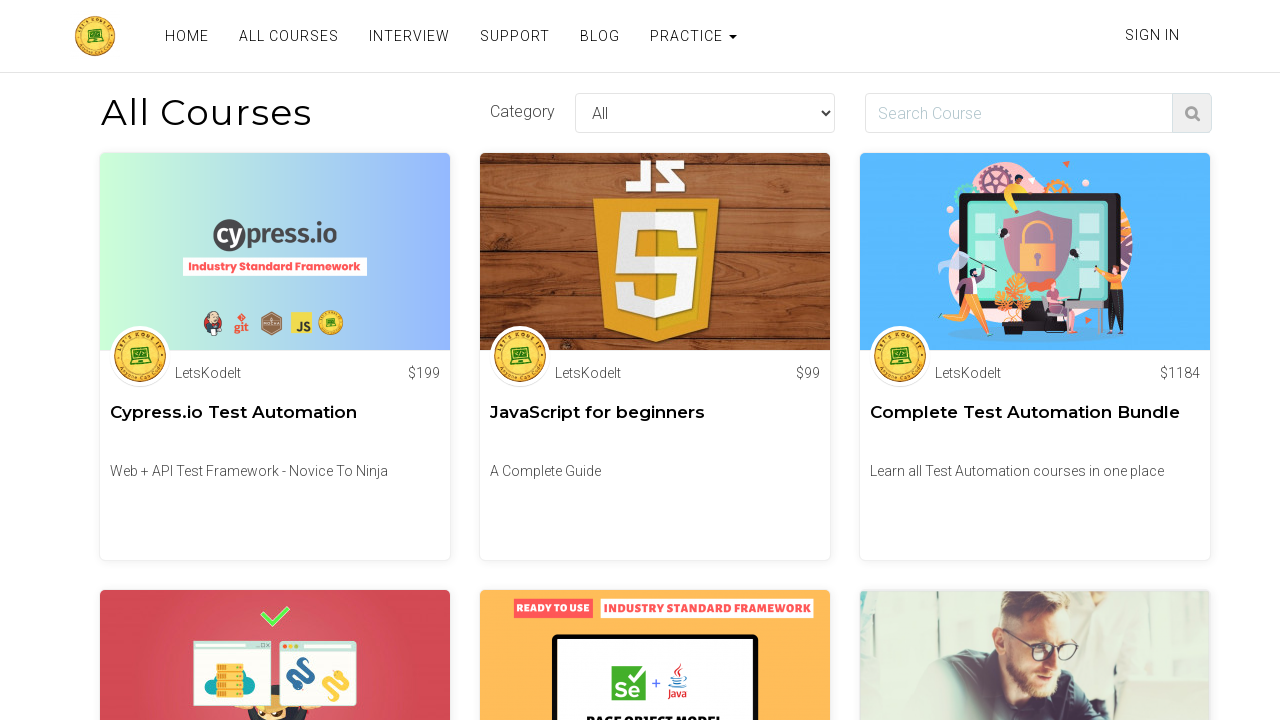

Closed new tab and switched back to original tab
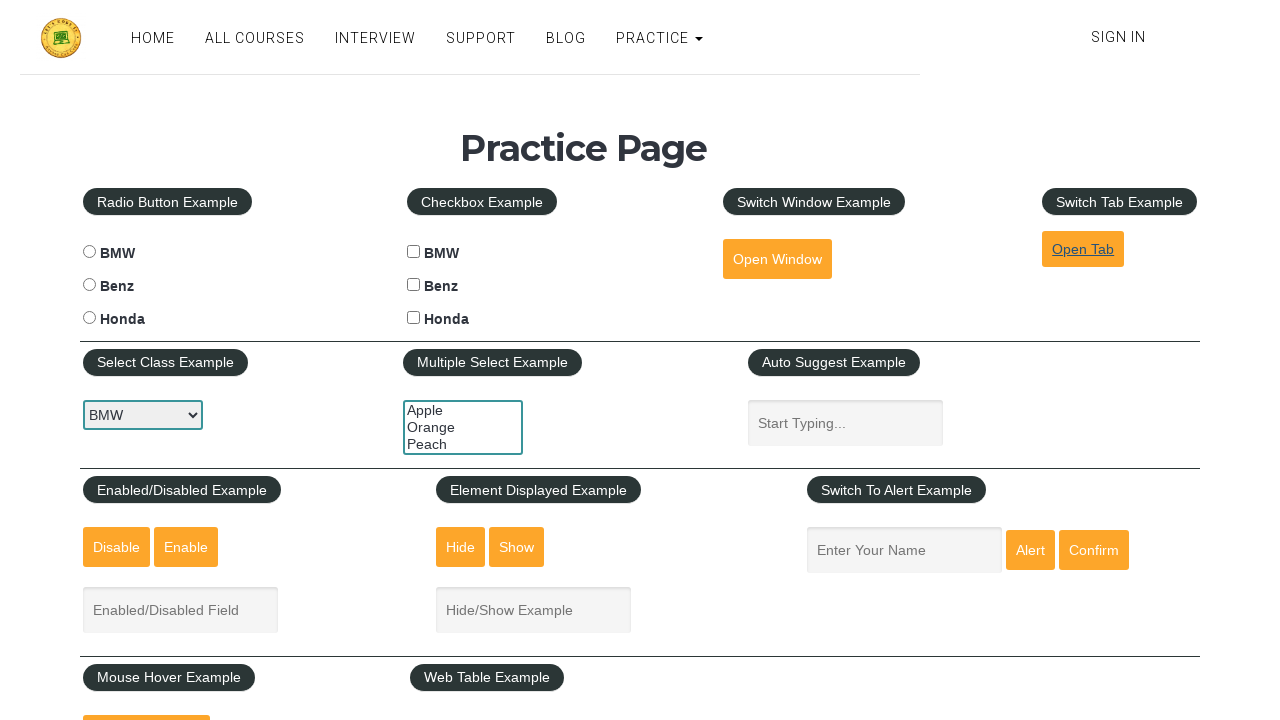

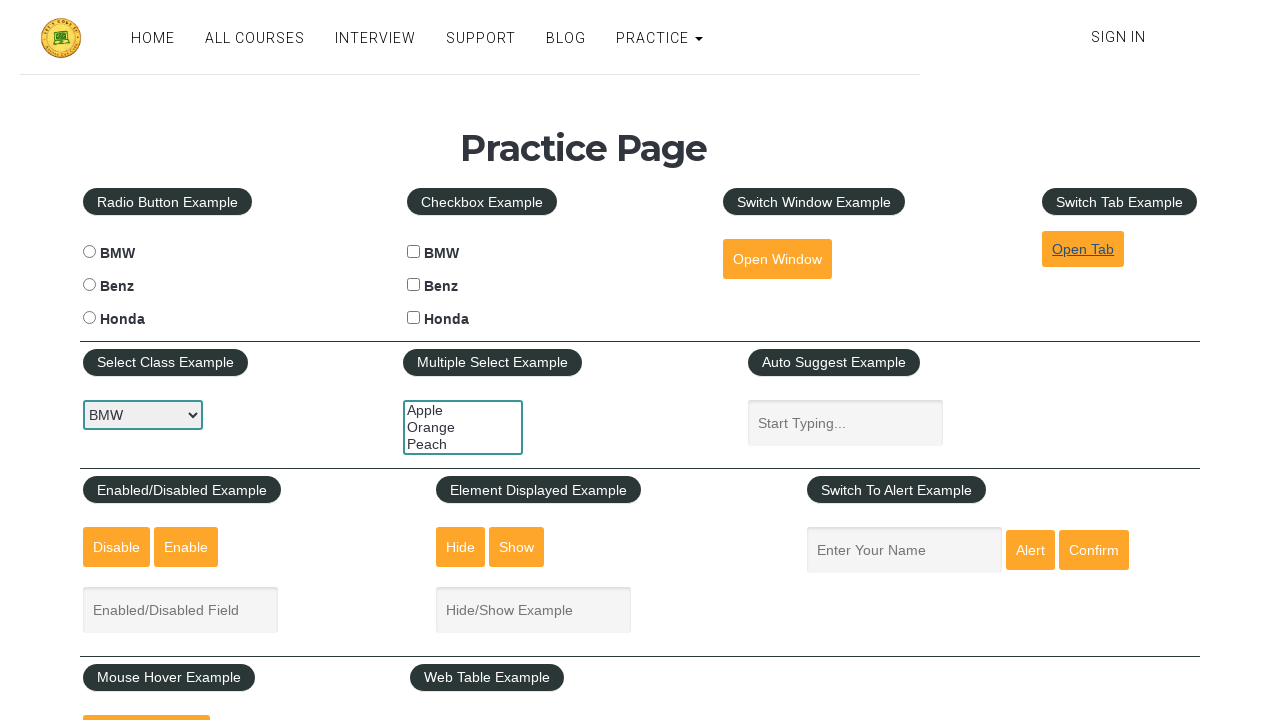